Tests the table scrolling functionality and verifies that the sum of values in a table column matches the displayed total amount

Starting URL: https://rahulshettyacademy.com/AutomationPractice/

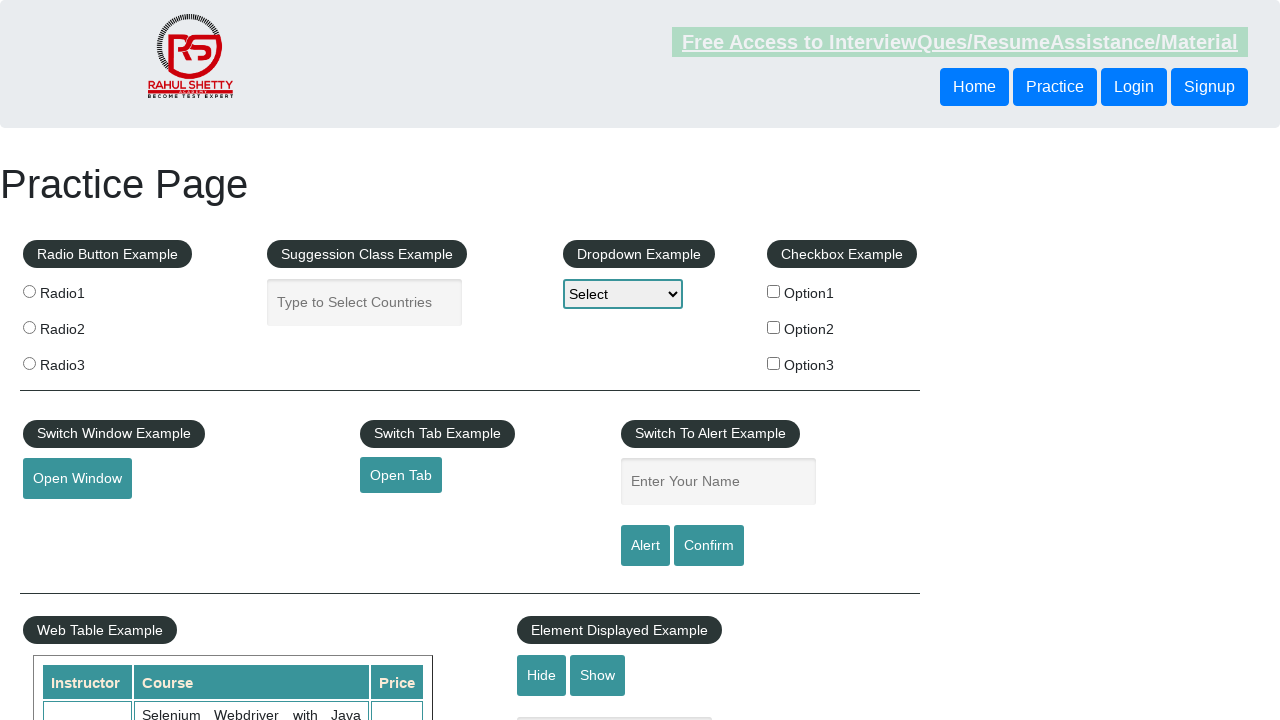

Scrolled down the page by 500 pixels
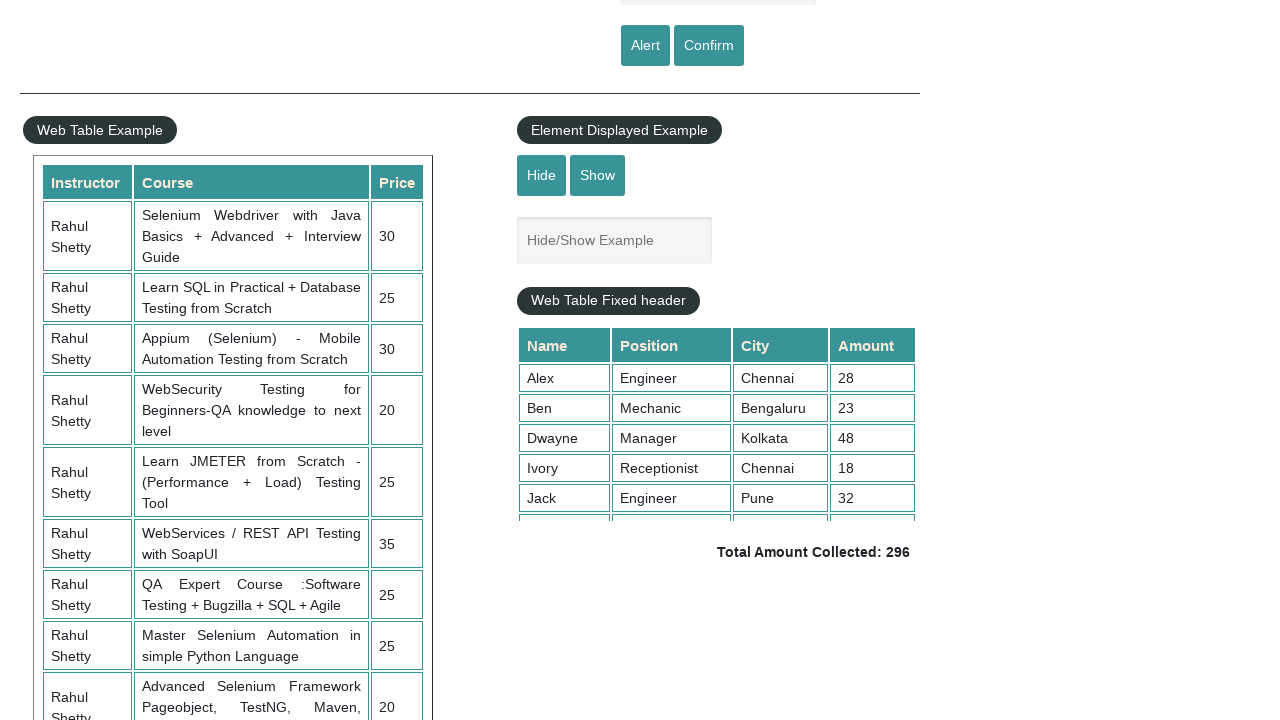

Waited 1 second for scroll to complete
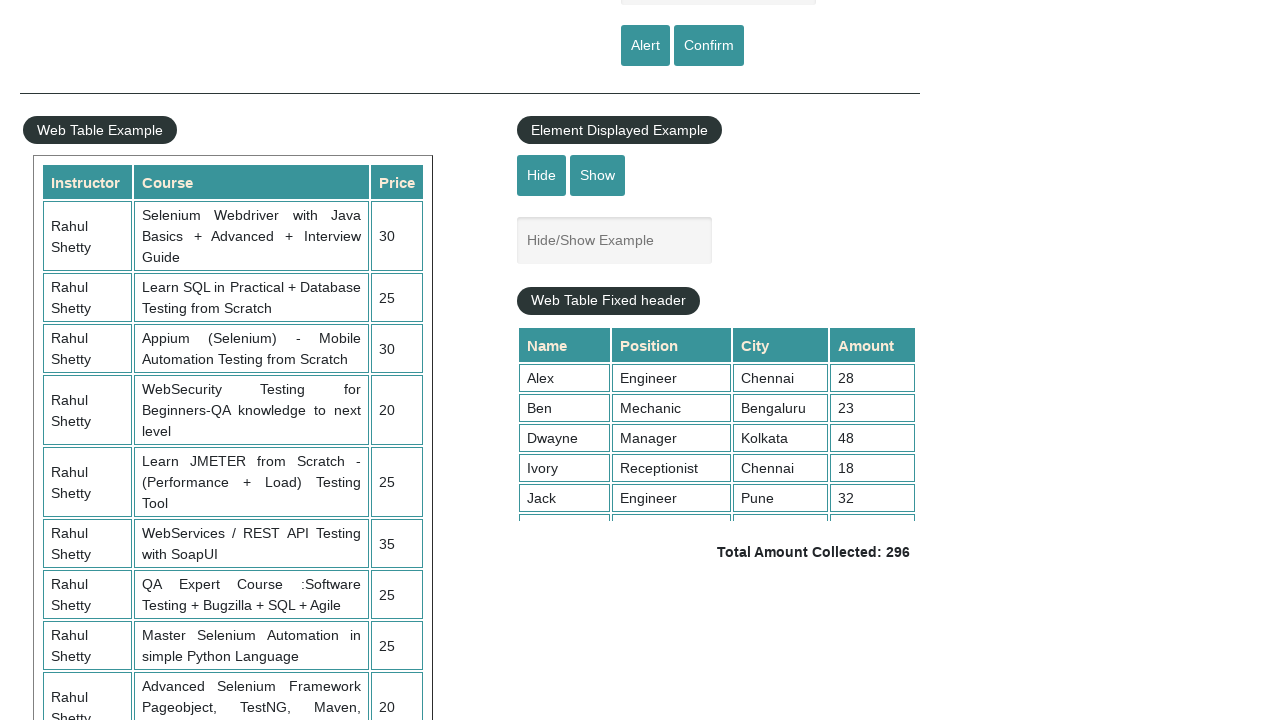

Scrolled table container to top position 5000
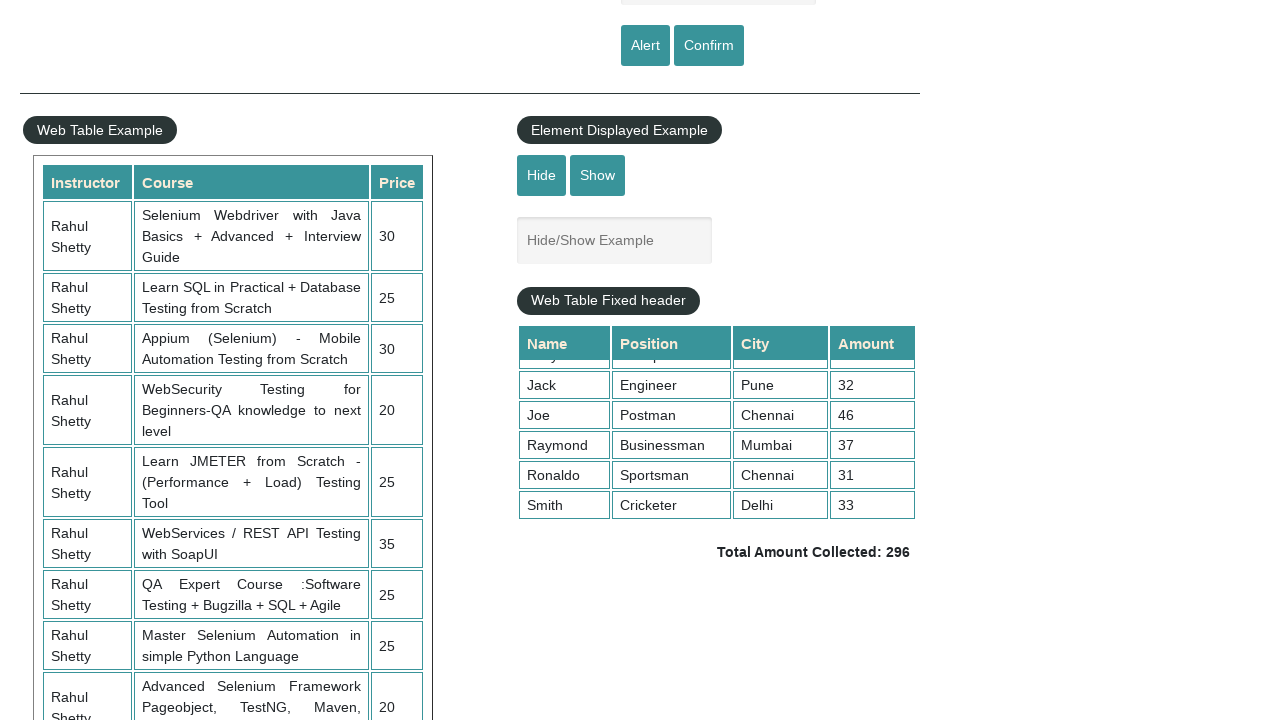

Waited for table column 4 cells to be visible
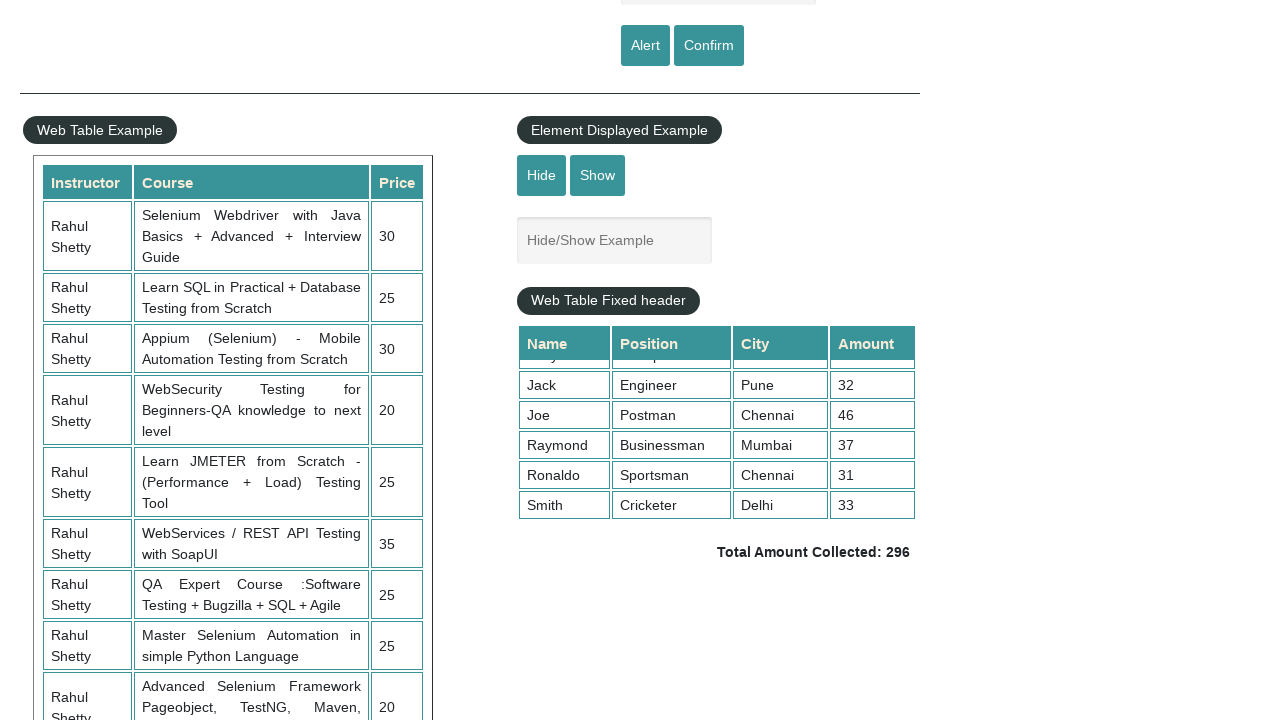

Retrieved all values from the 4th column of the table
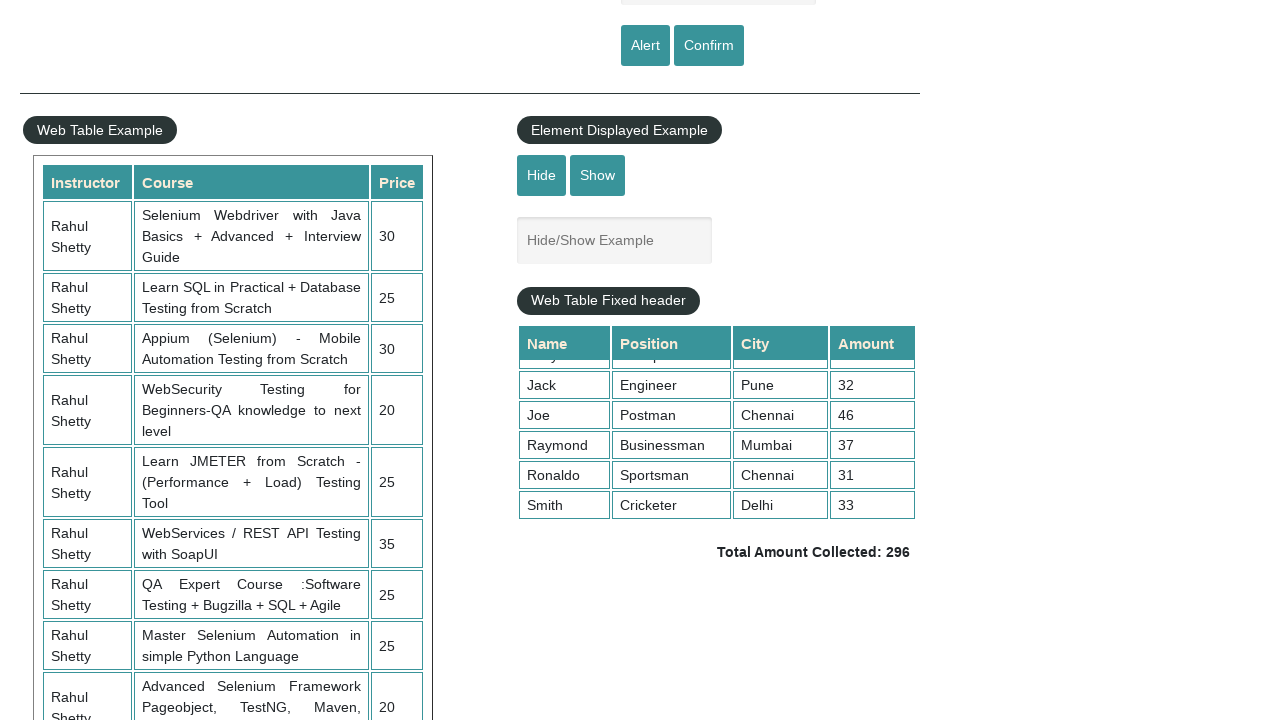

Calculated sum of all column values: 296
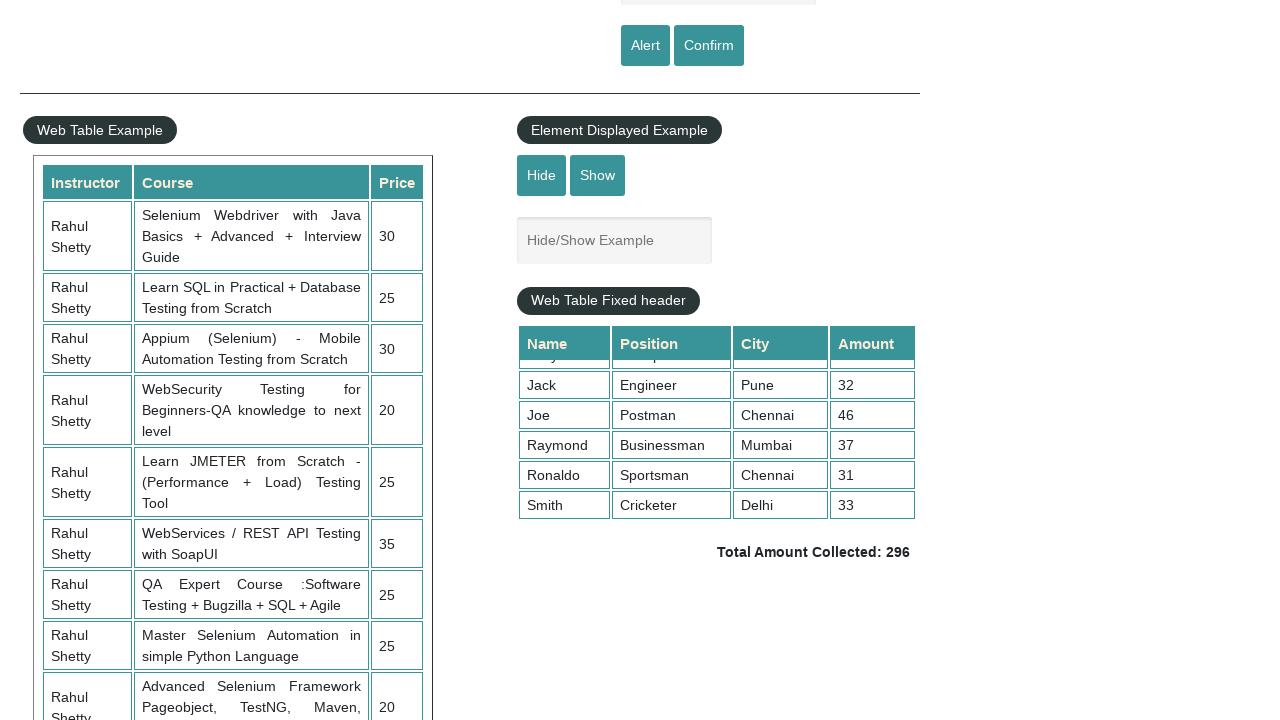

Retrieved displayed total amount: 296
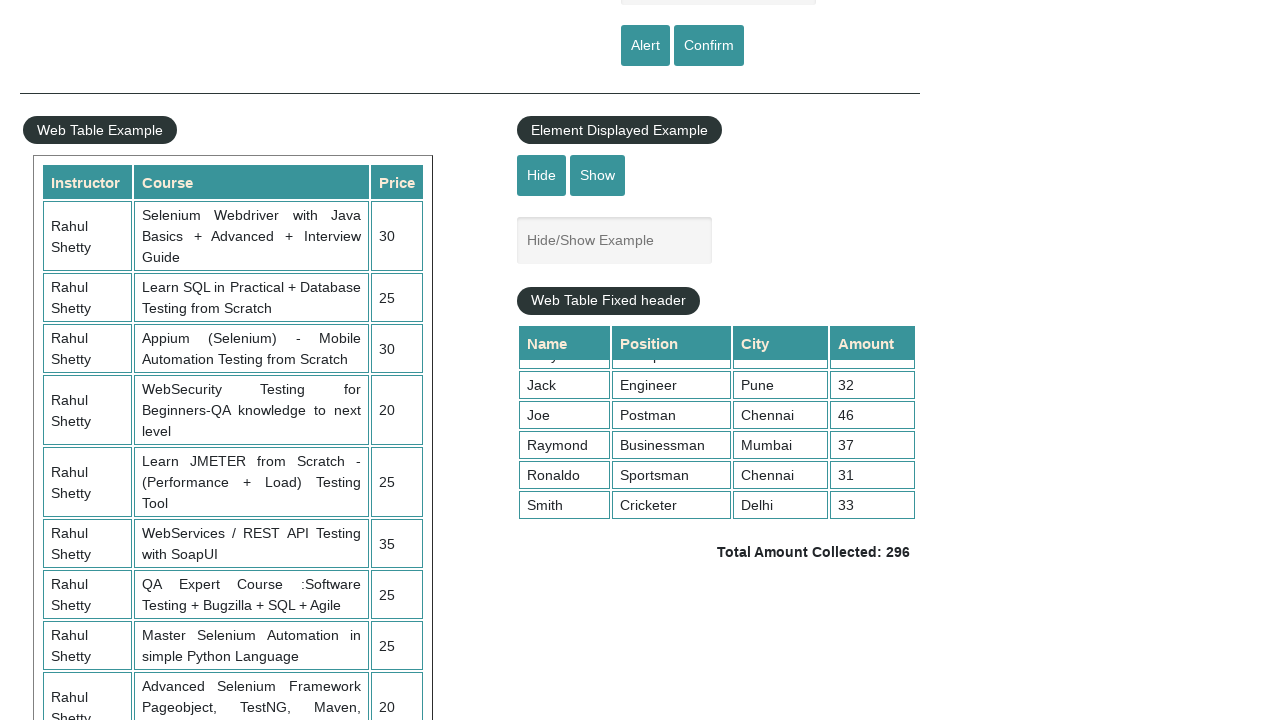

Verified calculated sum (296) matches displayed total (296)
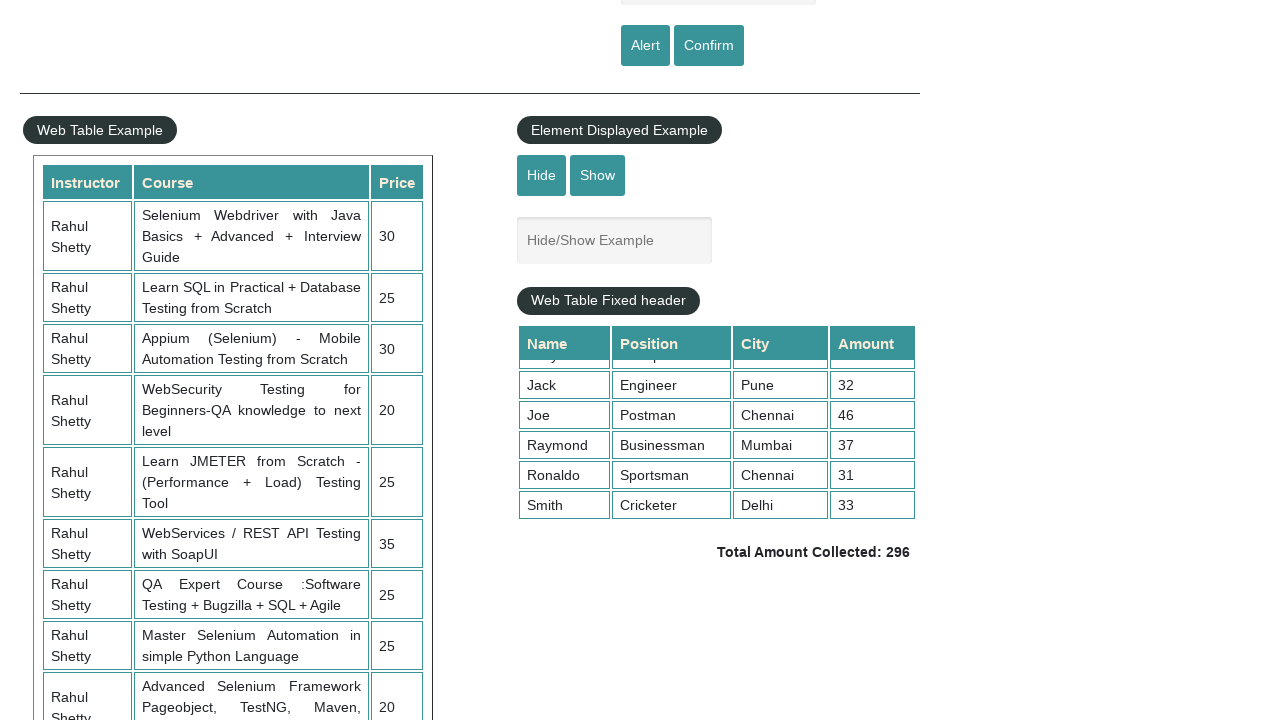

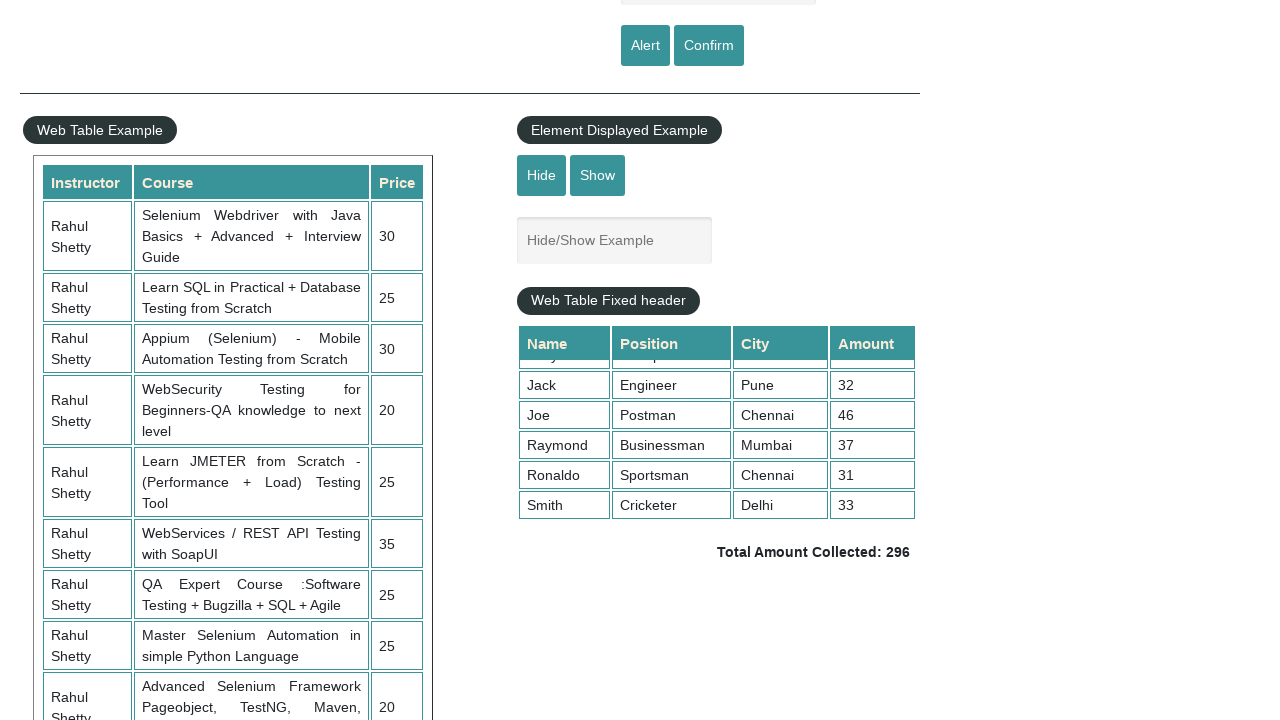